Tests back and forth navigation by clicking the A/B Testing link, verifying the page title, navigating back to the home page, and verifying the home page title.

Starting URL: https://practice.cydeo.com

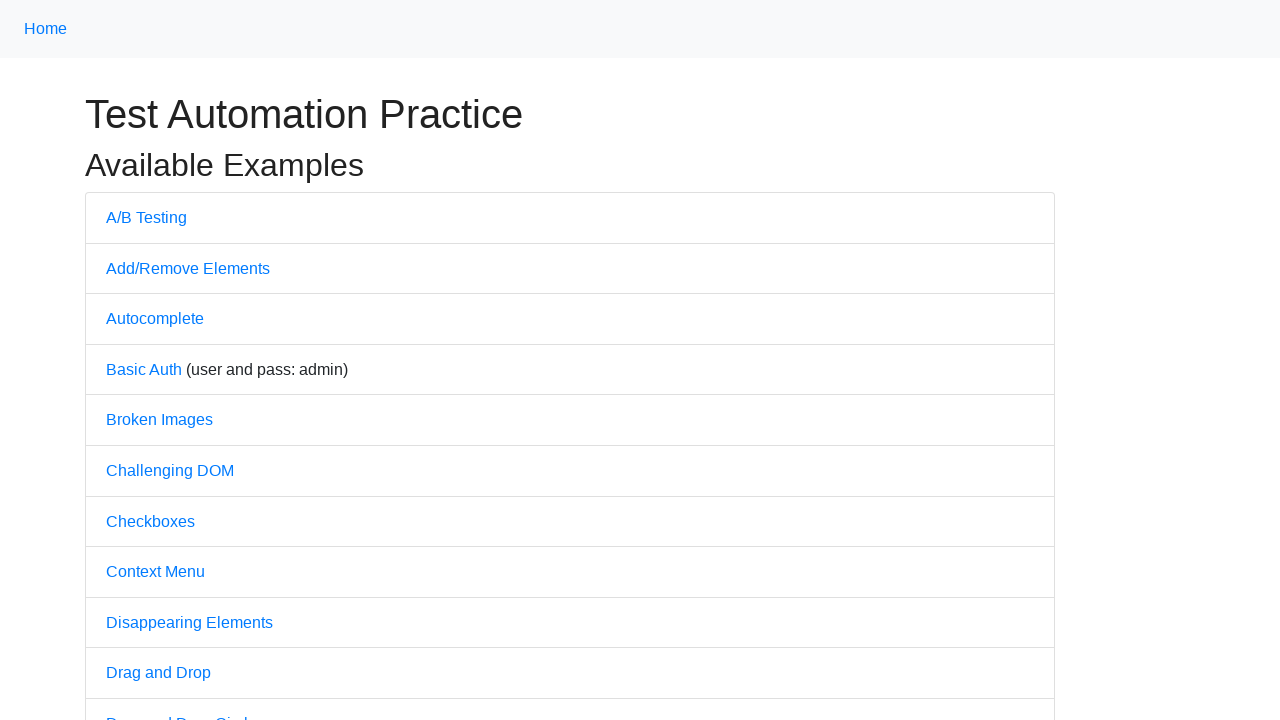

Clicked on 'A/B Testing' link at (146, 217) on a:text('A/B Testing')
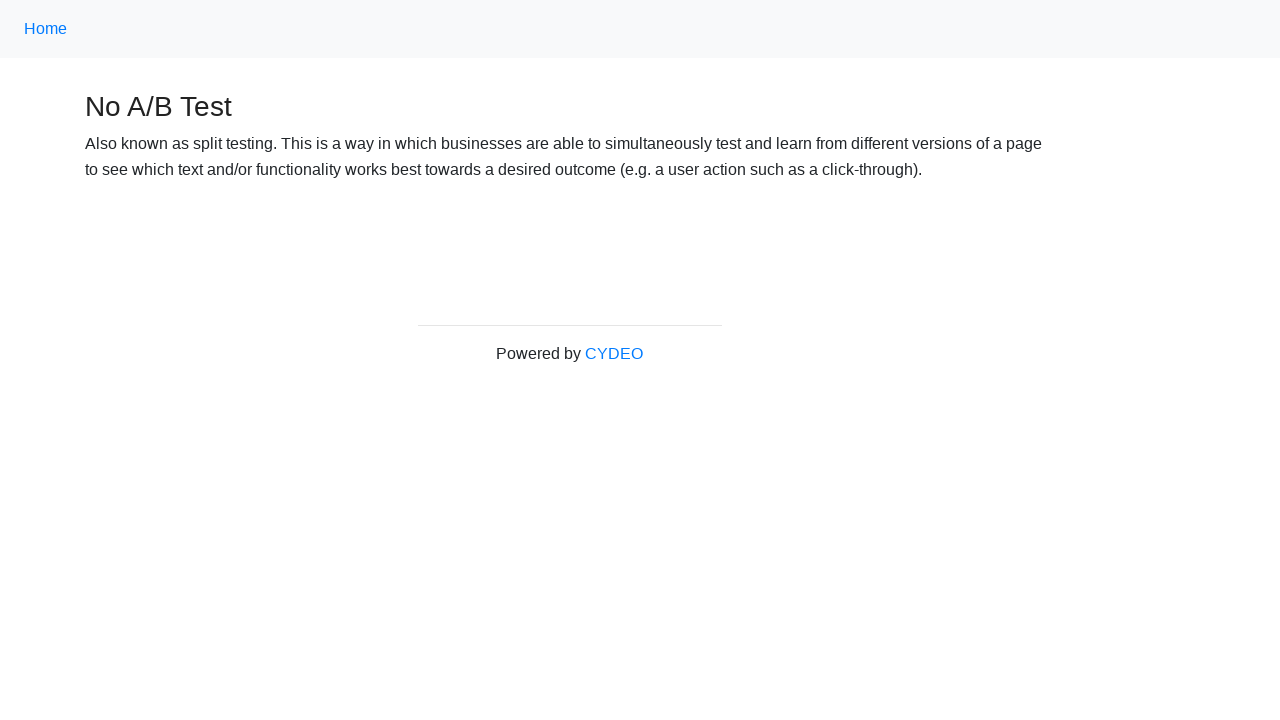

Page loaded after clicking A/B Testing link
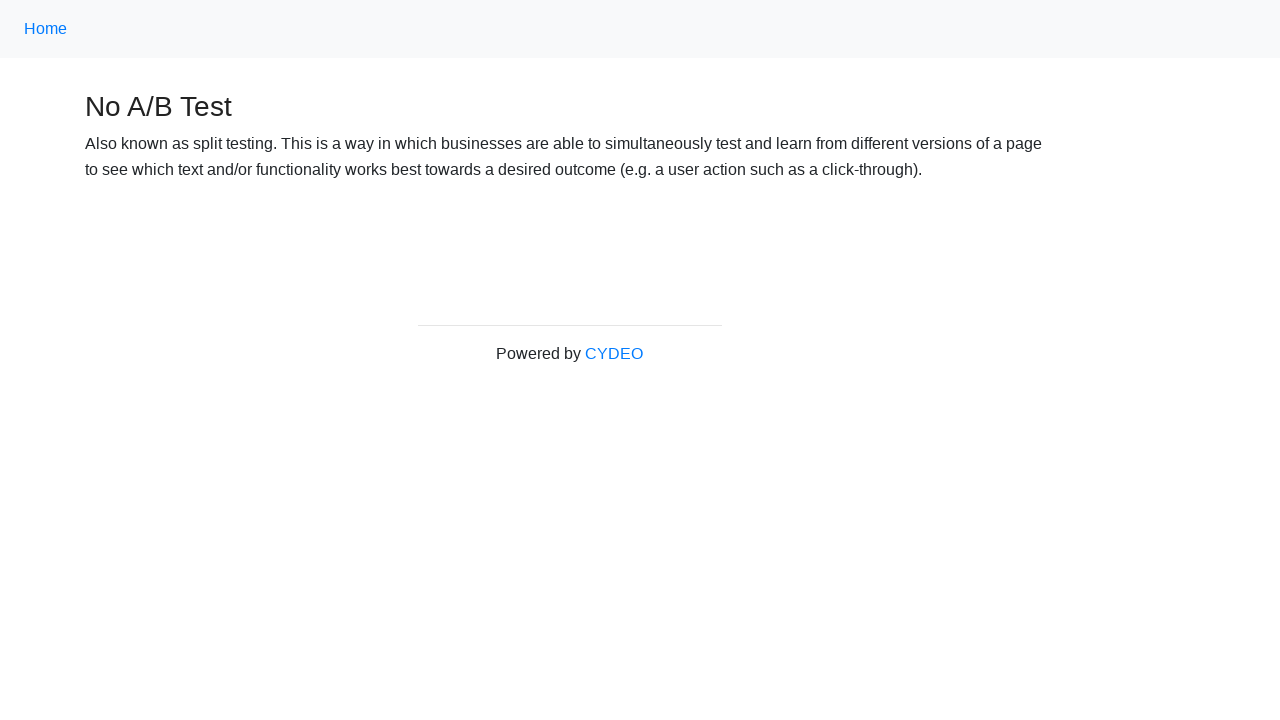

Verified page title is 'No A/B Test'
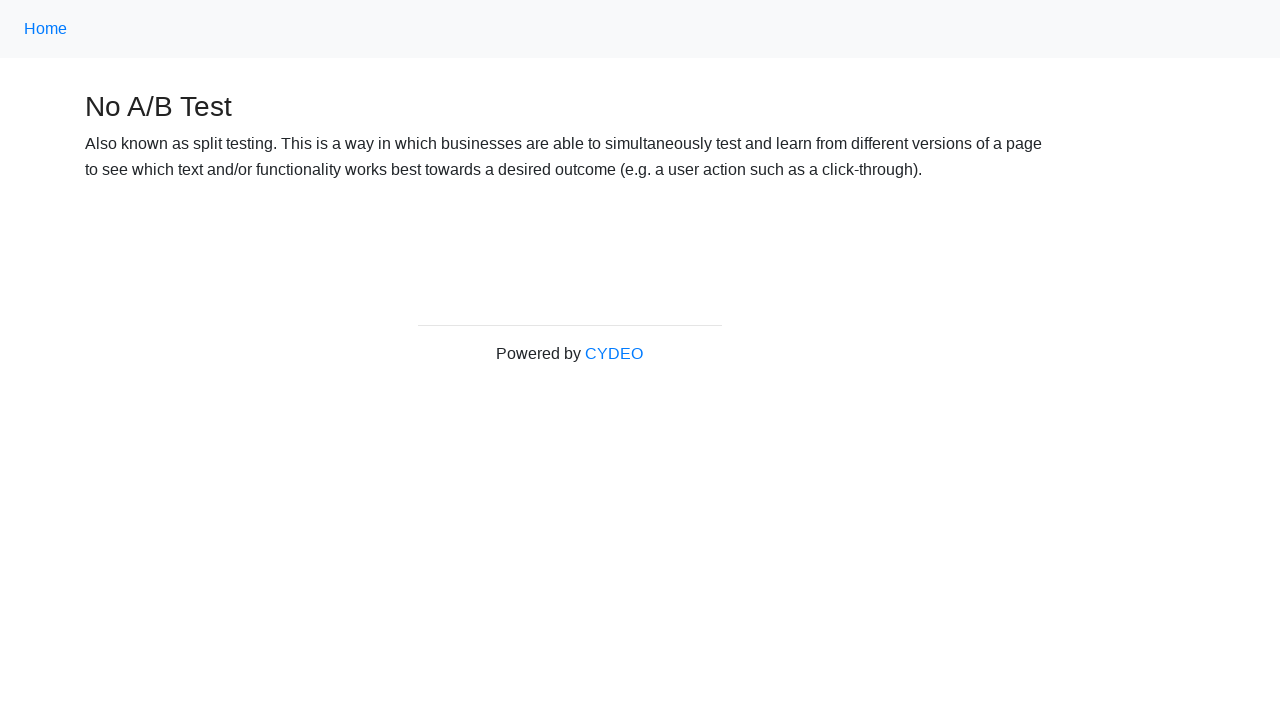

Navigated back to home page
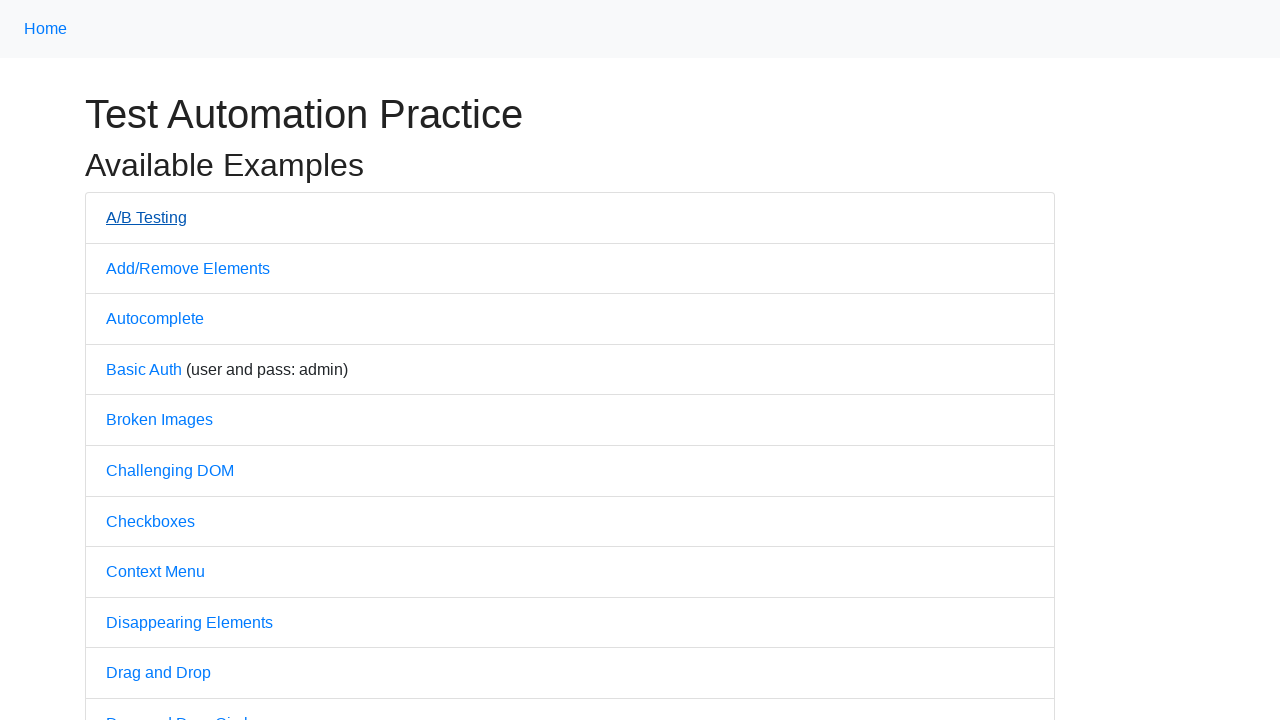

Home page loaded after navigating back
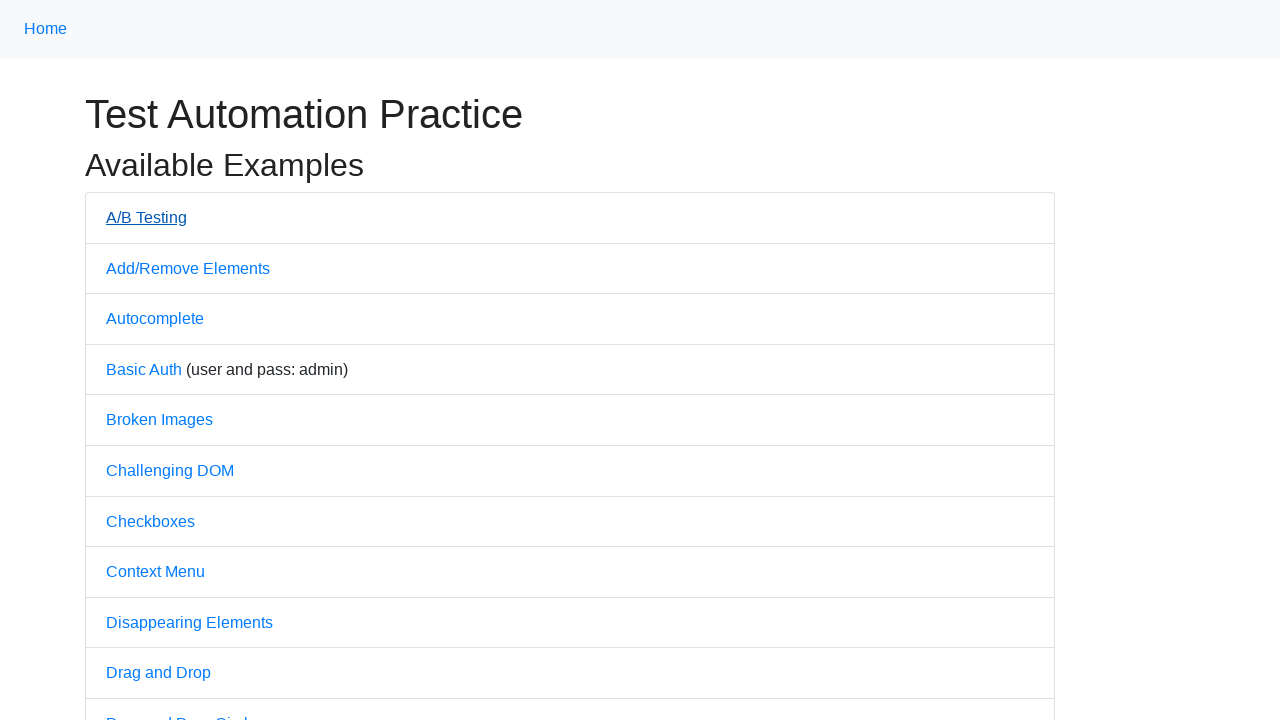

Verified home page title is 'Practice'
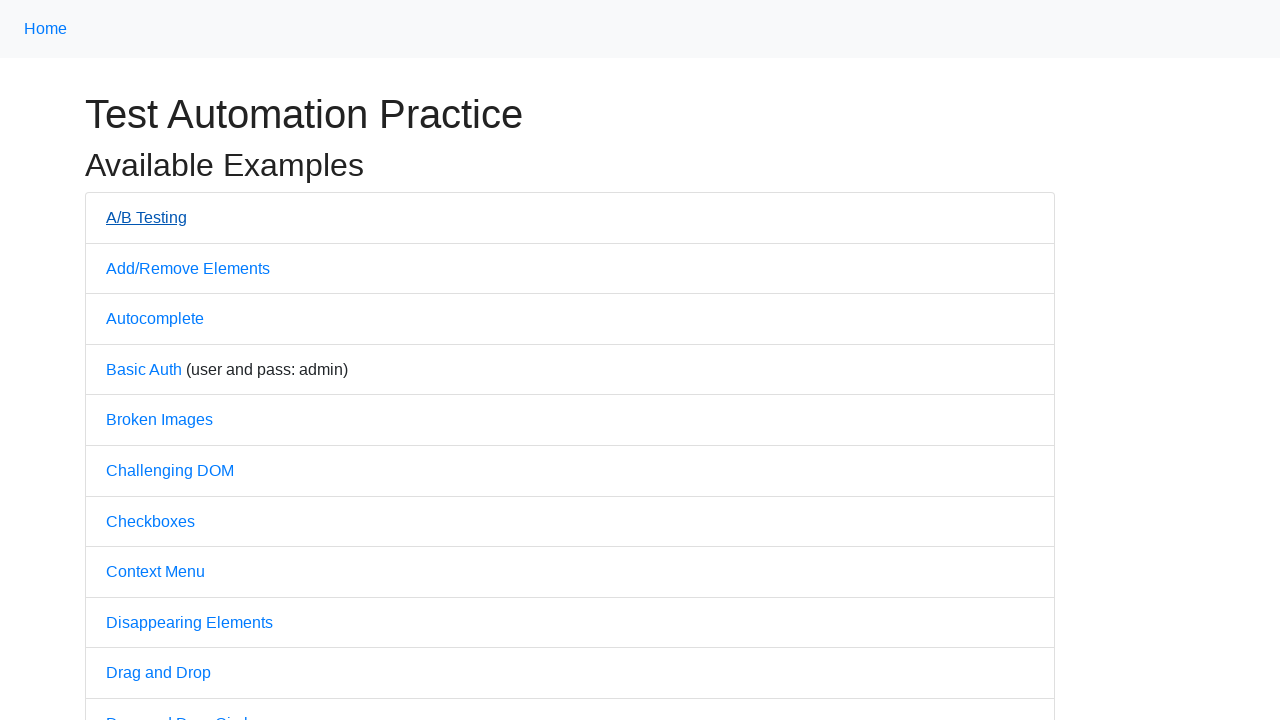

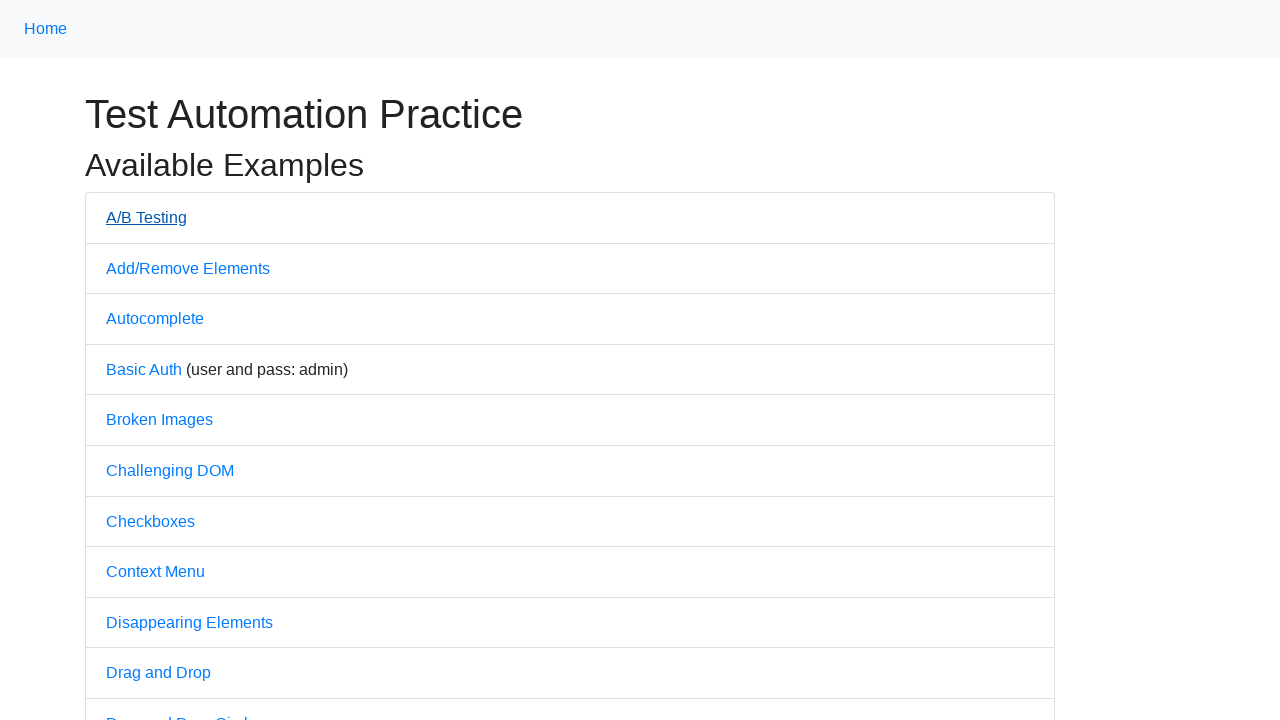